Tests dynamic controls by clicking the Remove button and verifying the message appears

Starting URL: https://the-internet.herokuapp.com/dynamic_controls

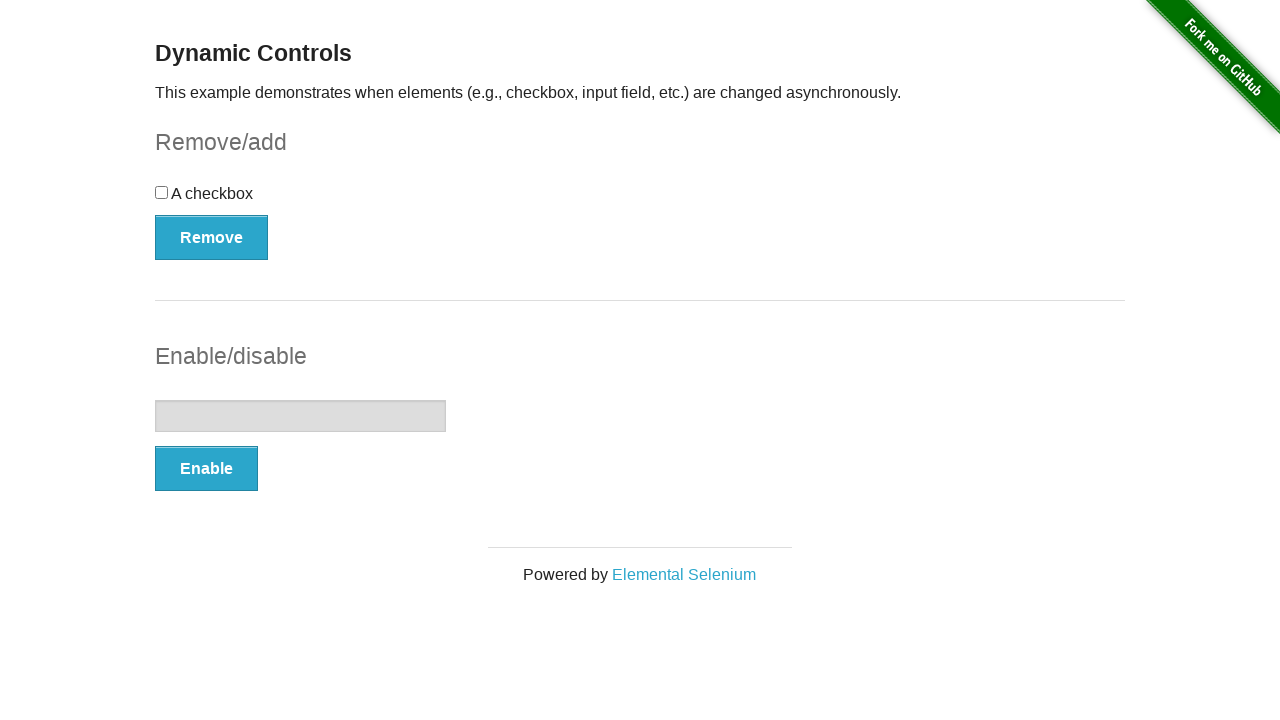

Clicked the Remove button at (212, 237) on xpath=//button[text()='Remove']
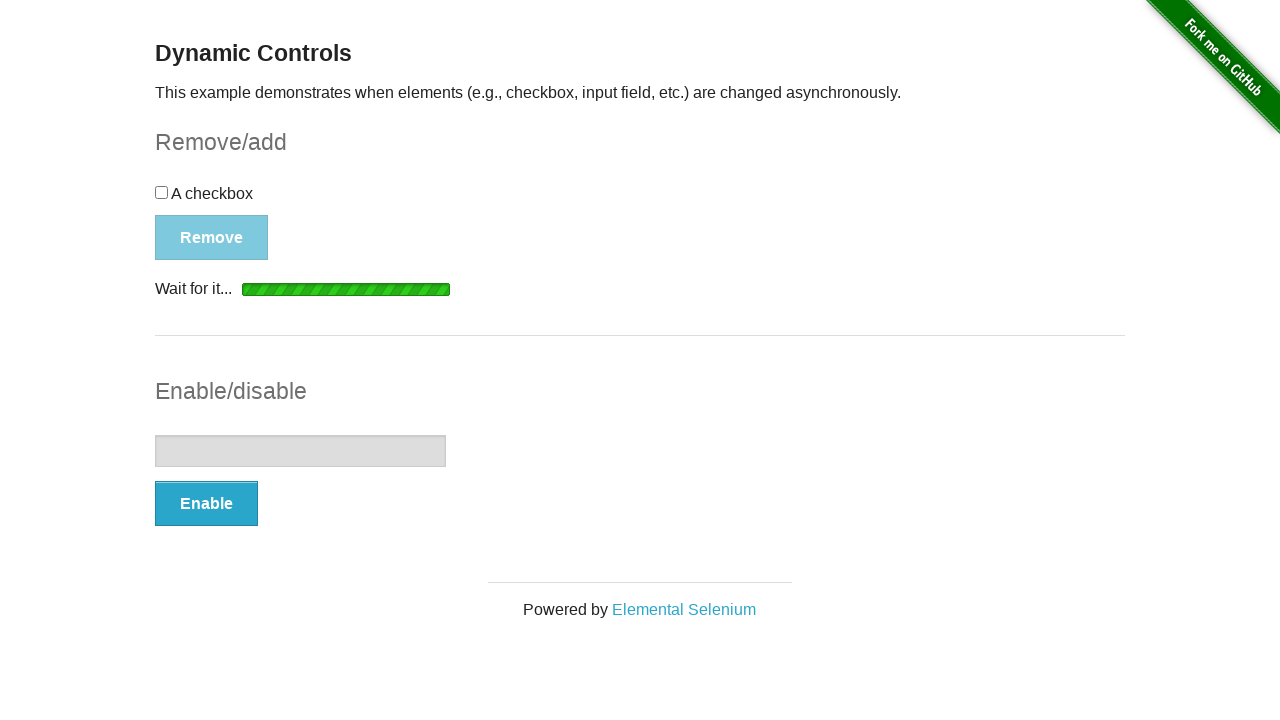

Message appeared after removing the dynamic control
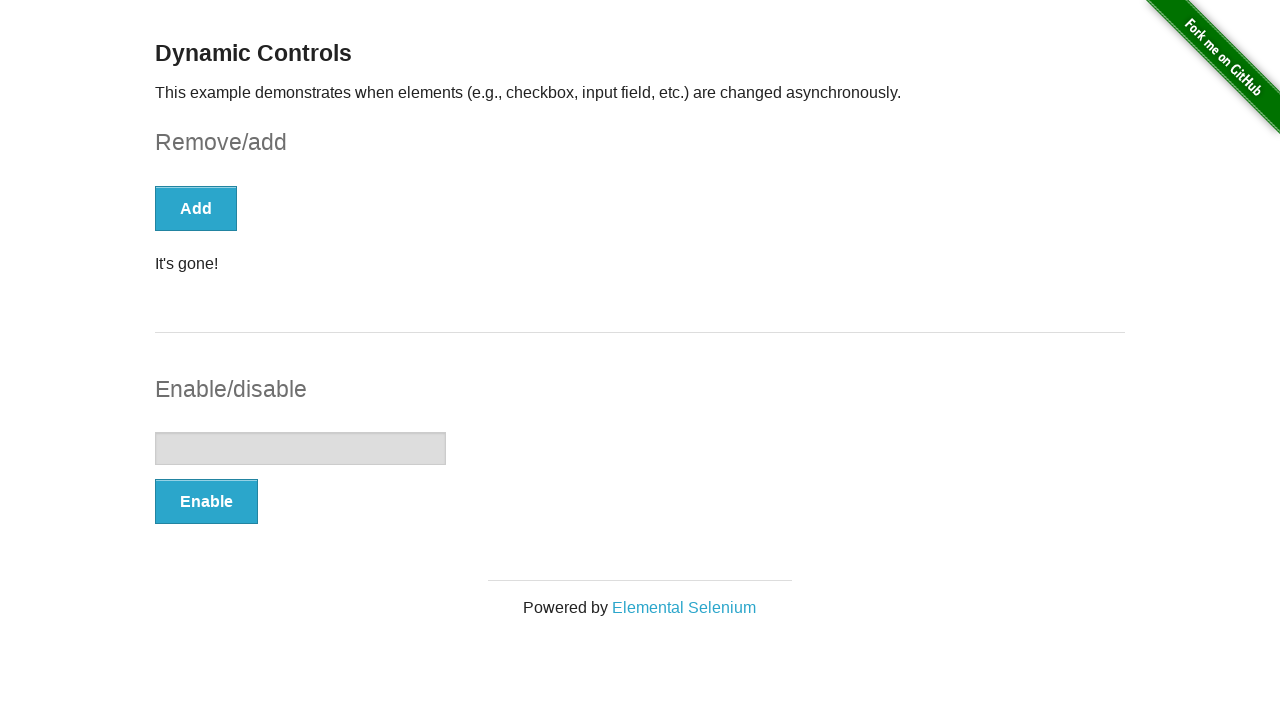

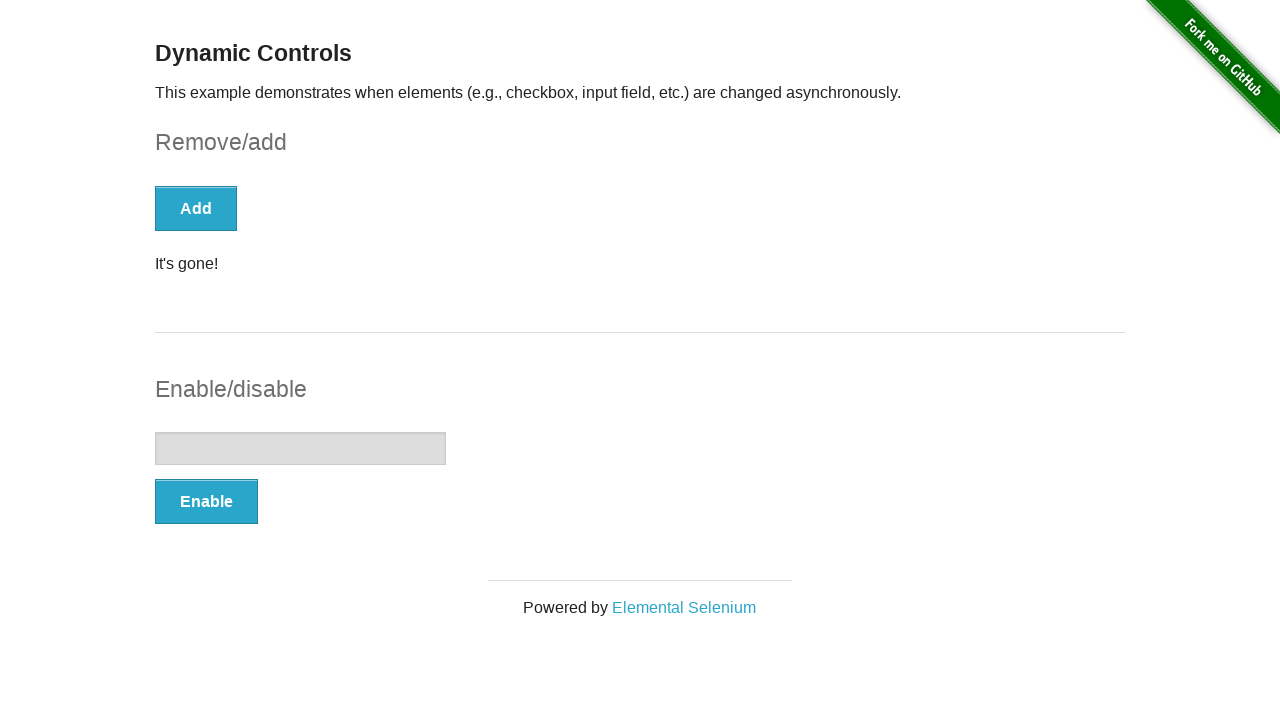